Navigates to the Devops1 about page and waits for it to load

Starting URL: https://devops1.com.au/about

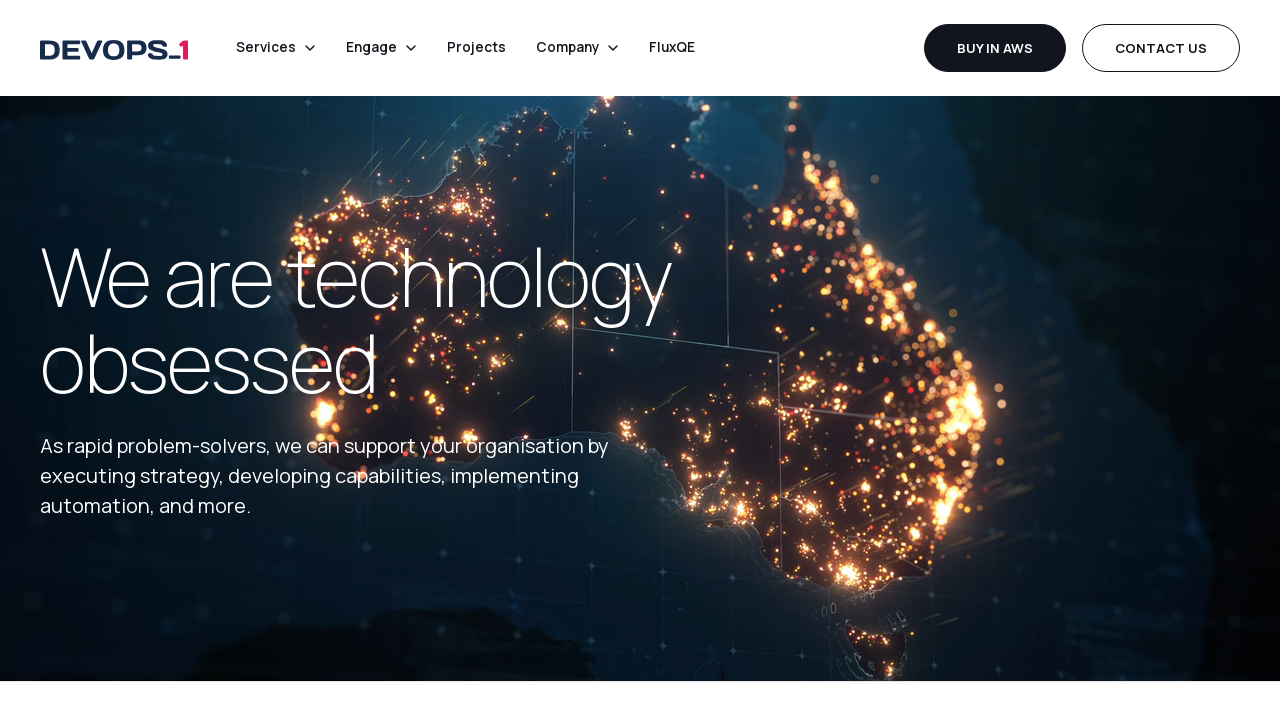

Waited for page to fully load (networkidle state)
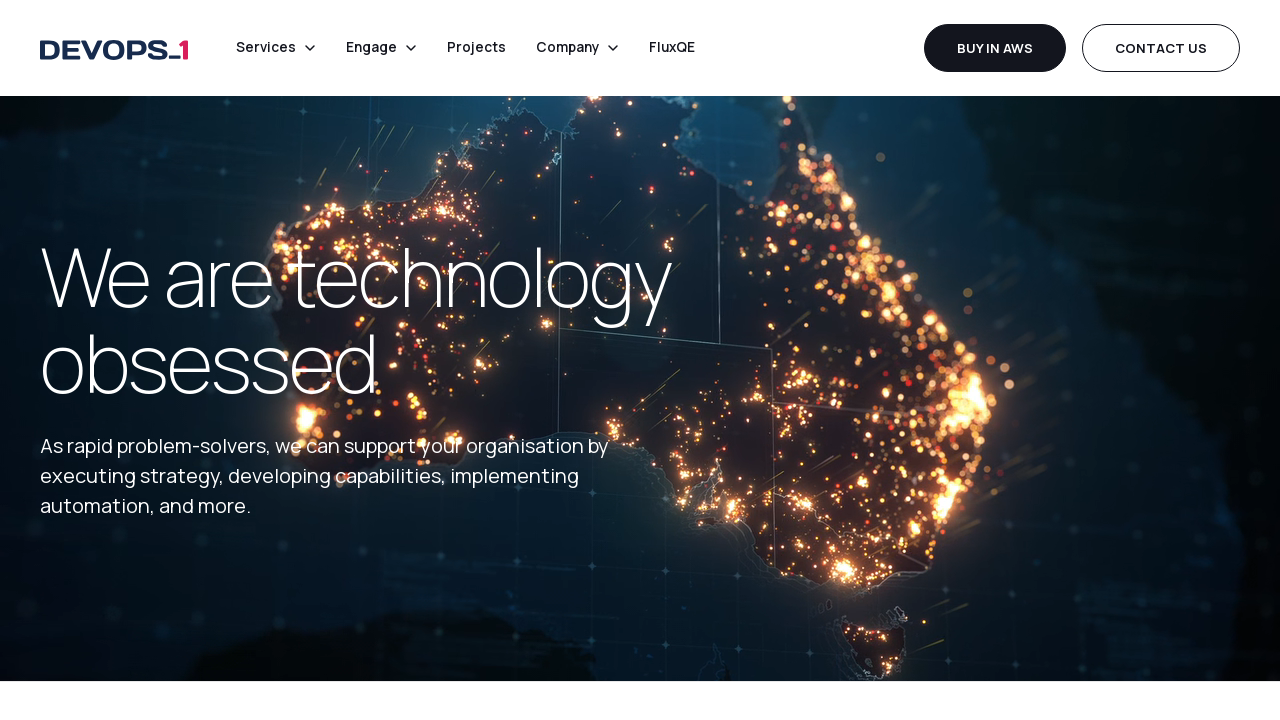

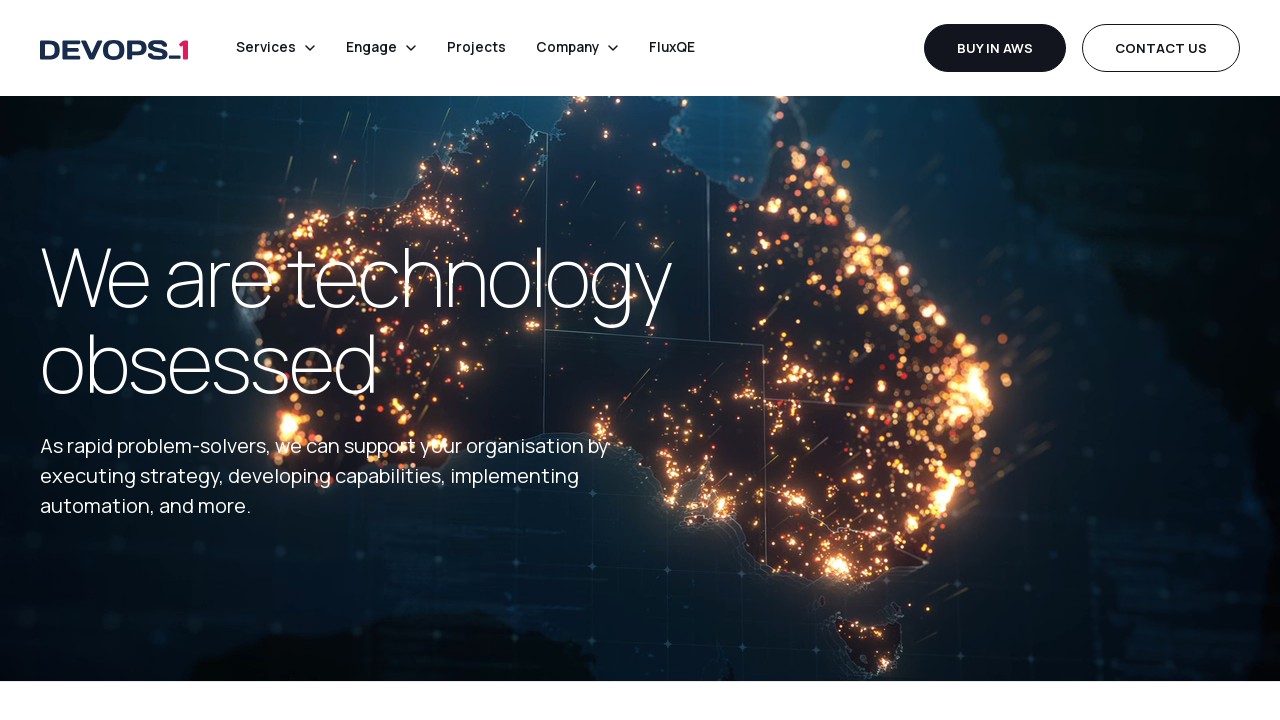